Tests a web form by filling a text field and submitting it to verify the success message

Starting URL: https://www.selenium.dev/selenium/web/web-form.html

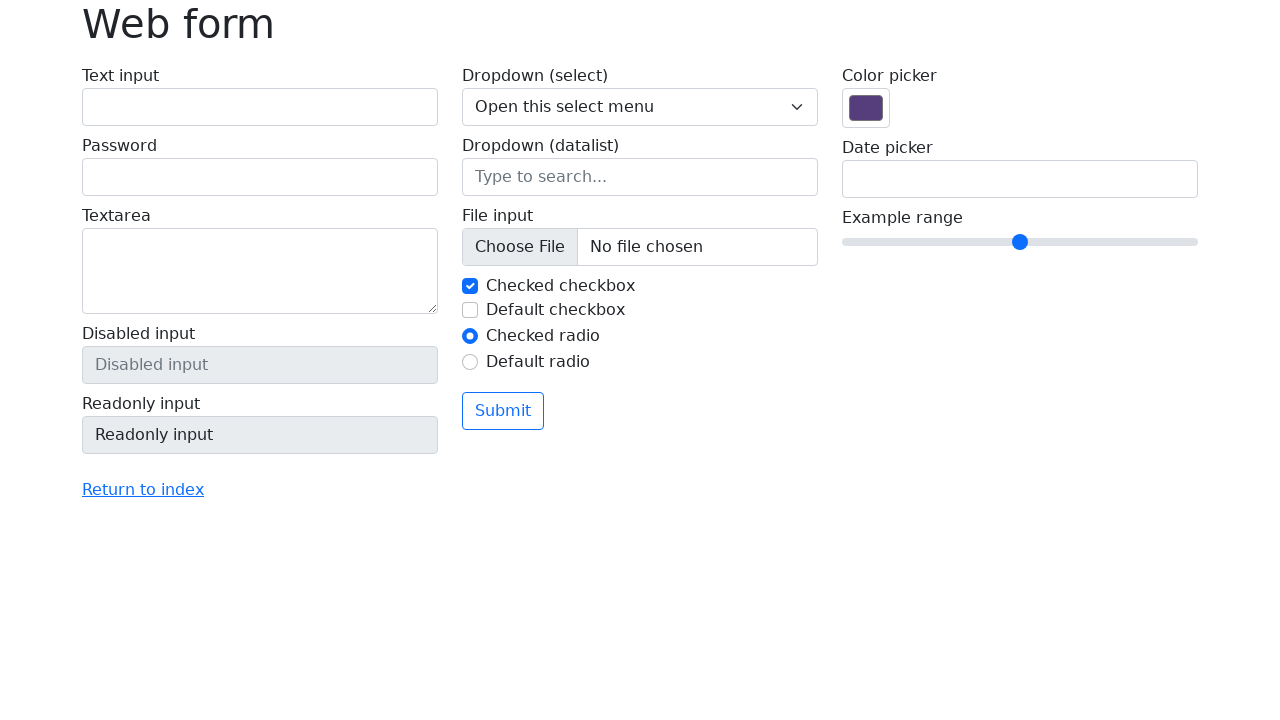

Filled text field with 'Selenium' on input[name='my-text']
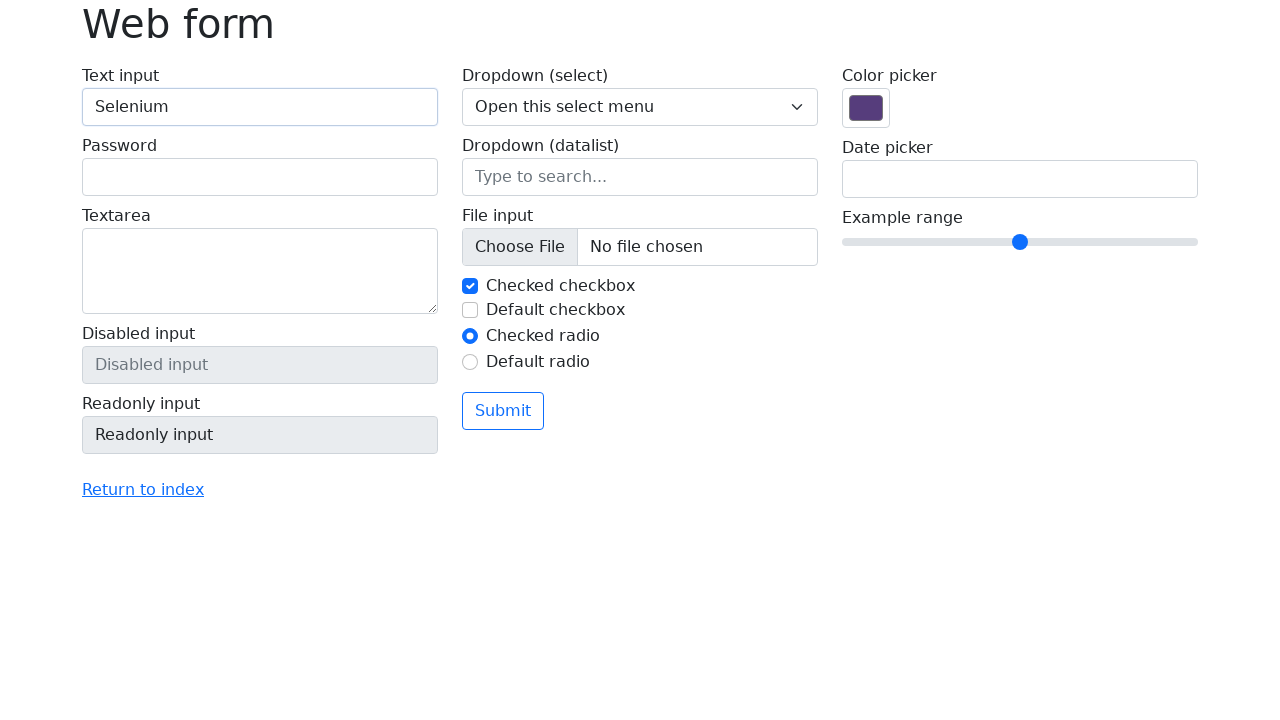

Clicked submit button at (503, 411) on button[type='submit']
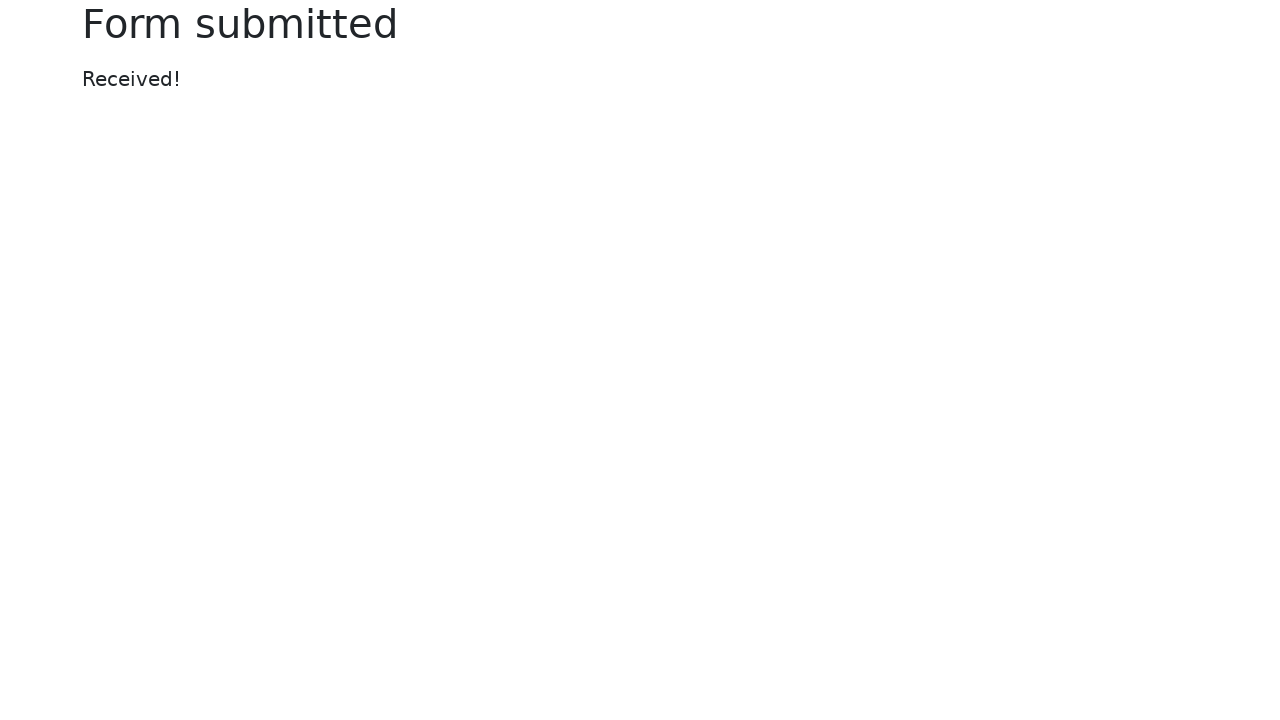

Success message appeared
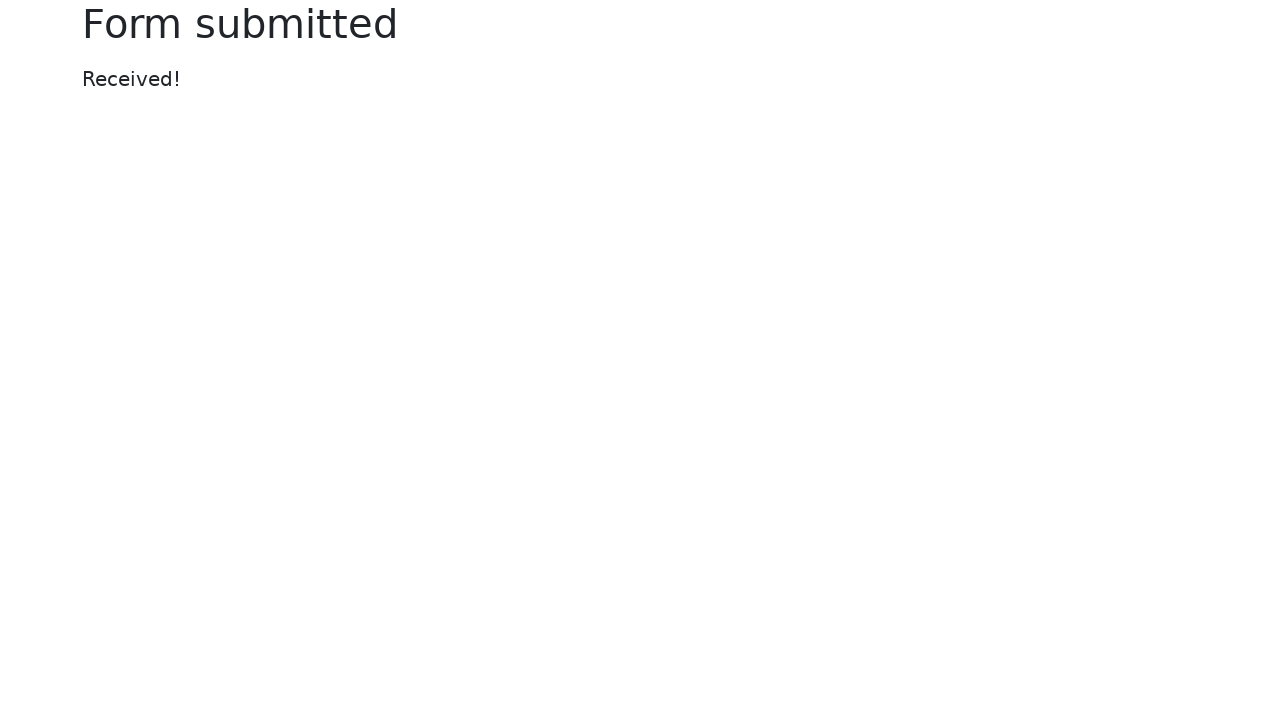

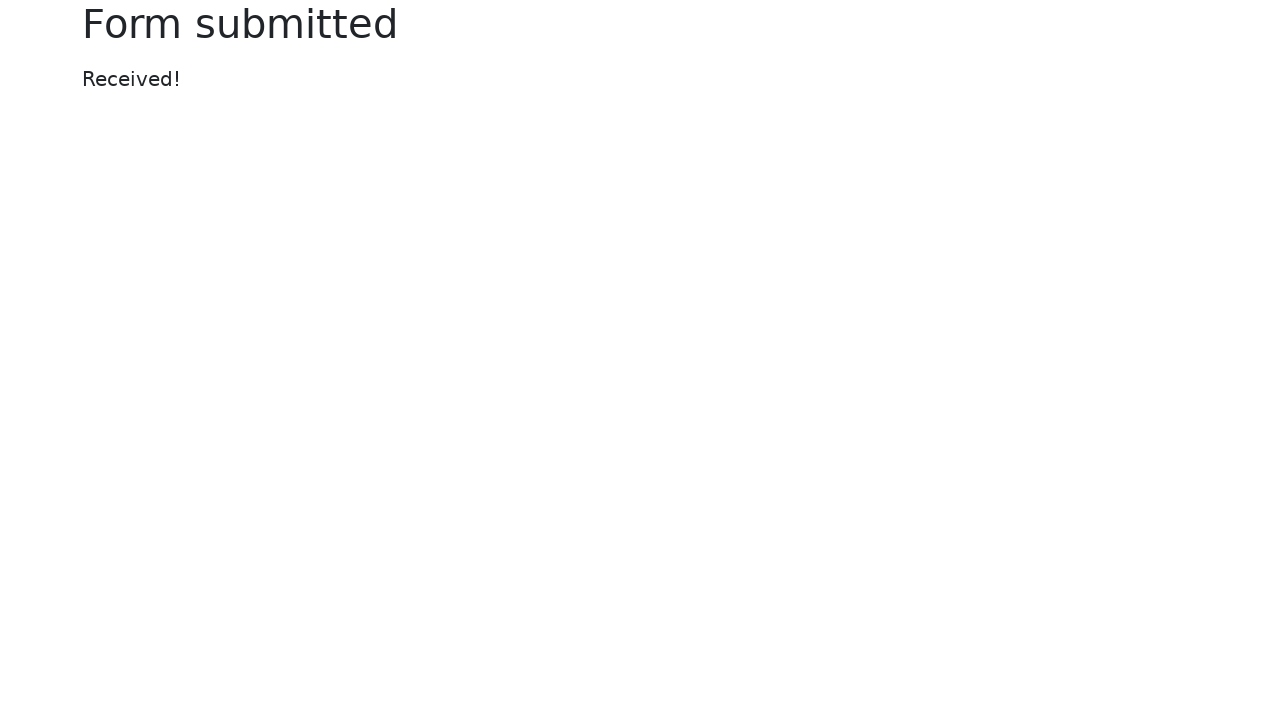